Tests that clicking Clear completed removes completed items from the list

Starting URL: https://demo.playwright.dev/todomvc

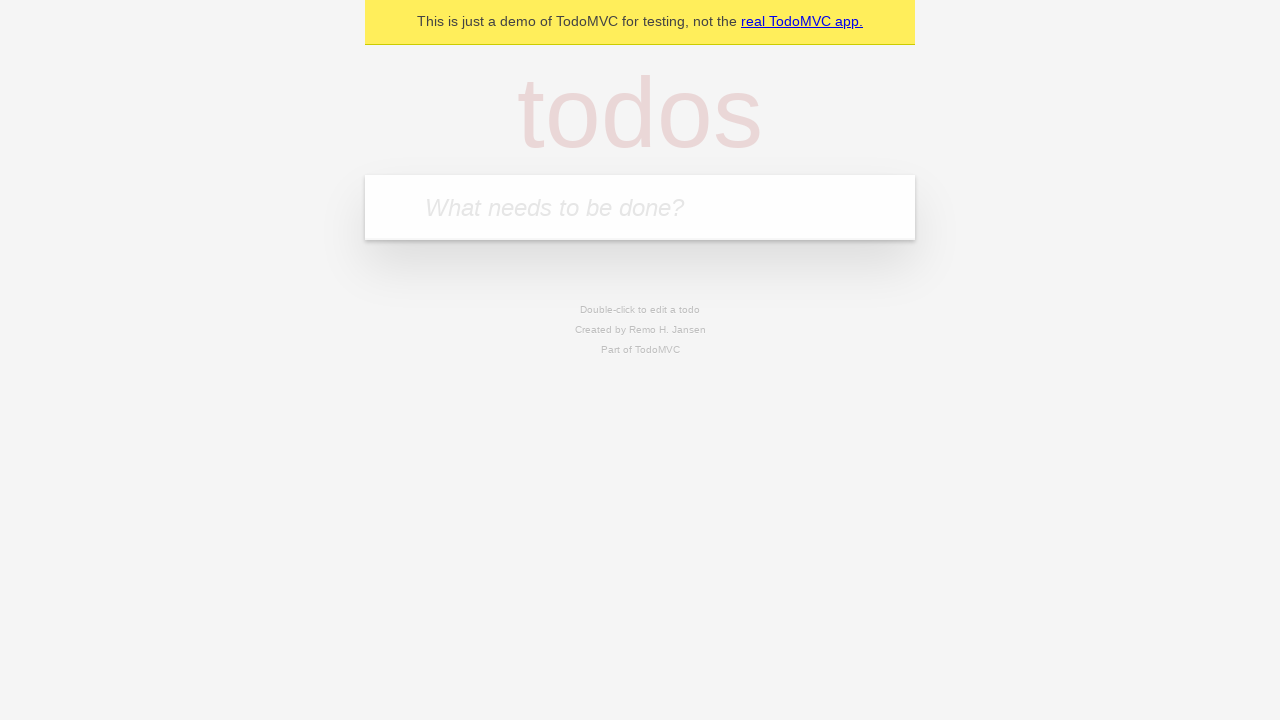

Filled todo input with 'buy some cheese' on internal:attr=[placeholder="What needs to be done?"i]
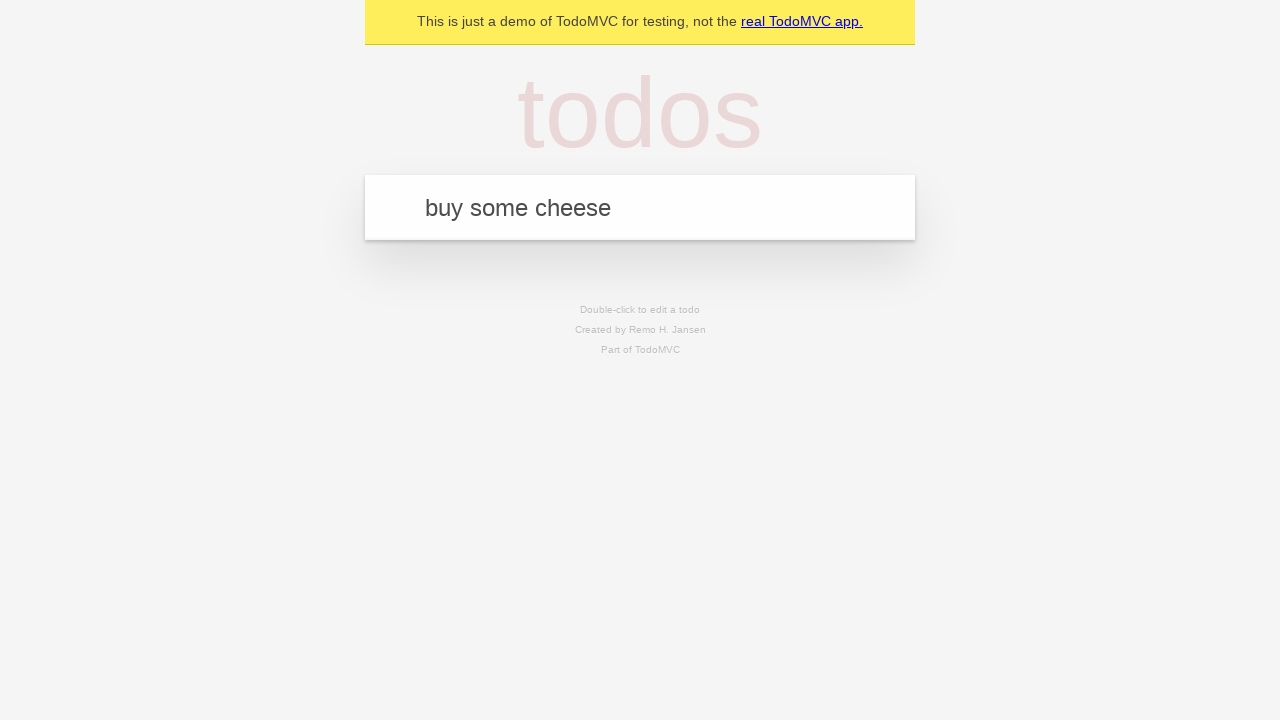

Pressed Enter to add 'buy some cheese' to the list on internal:attr=[placeholder="What needs to be done?"i]
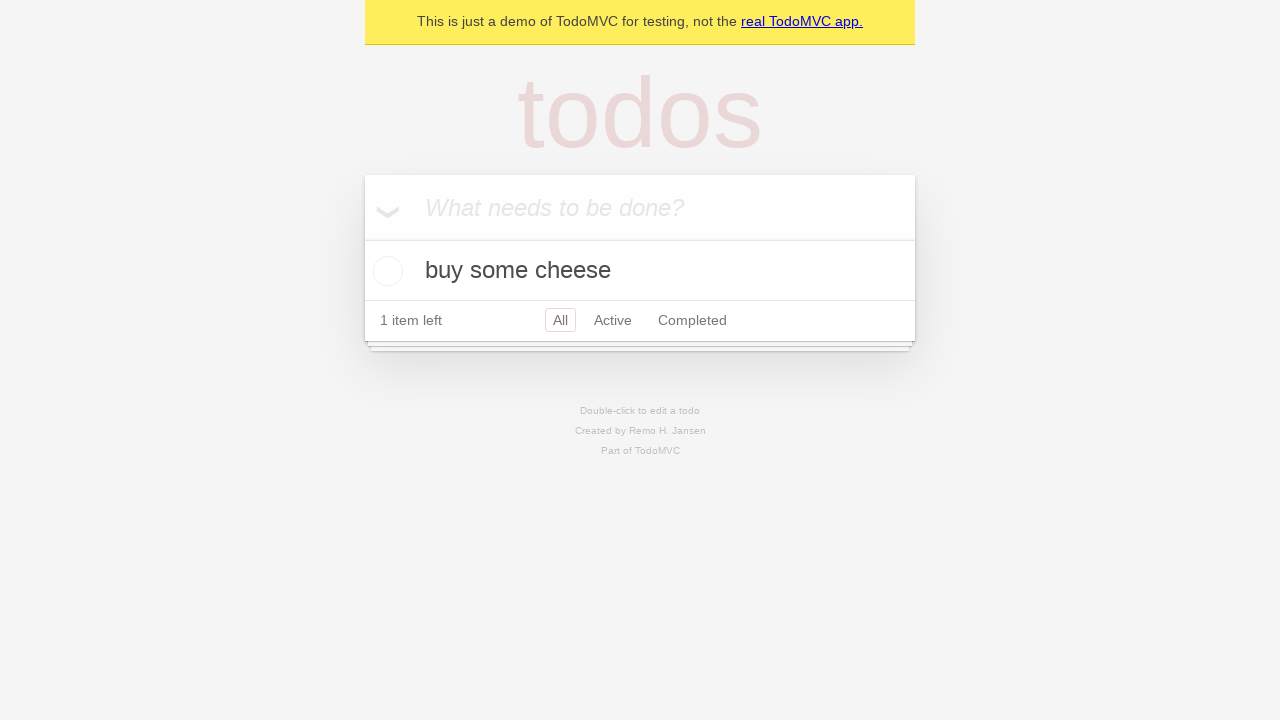

Filled todo input with 'feed the cat' on internal:attr=[placeholder="What needs to be done?"i]
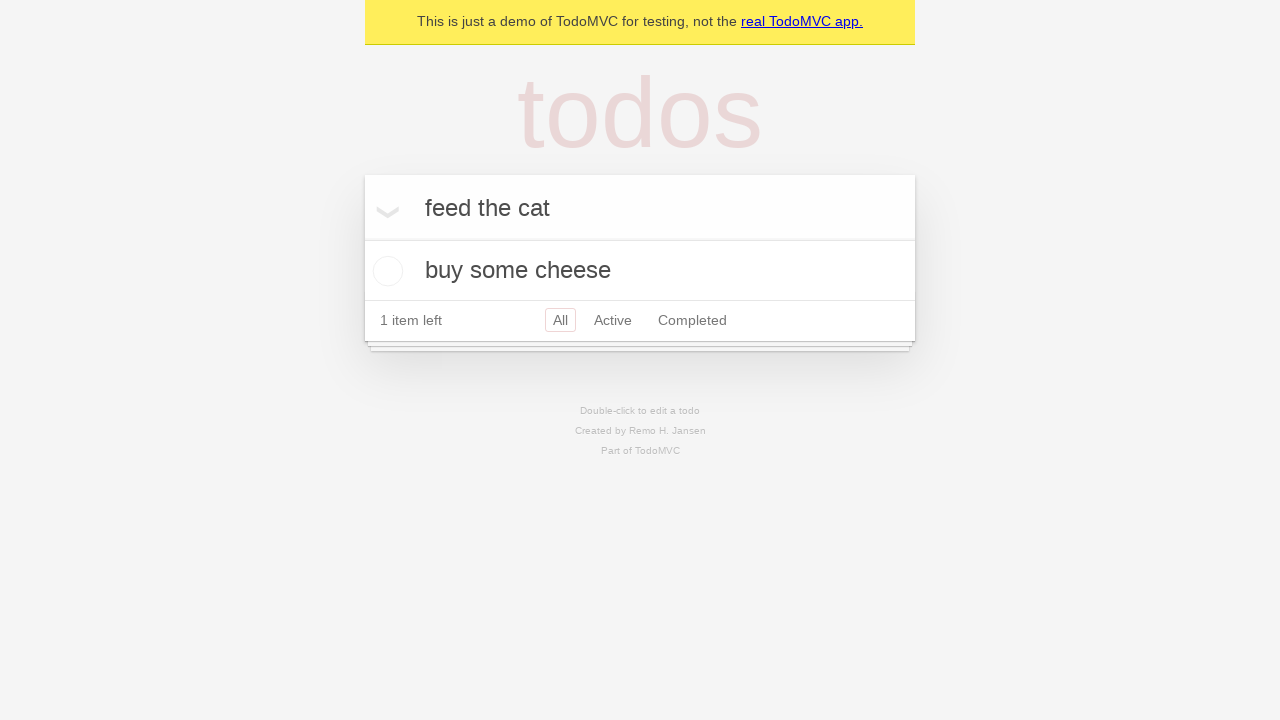

Pressed Enter to add 'feed the cat' to the list on internal:attr=[placeholder="What needs to be done?"i]
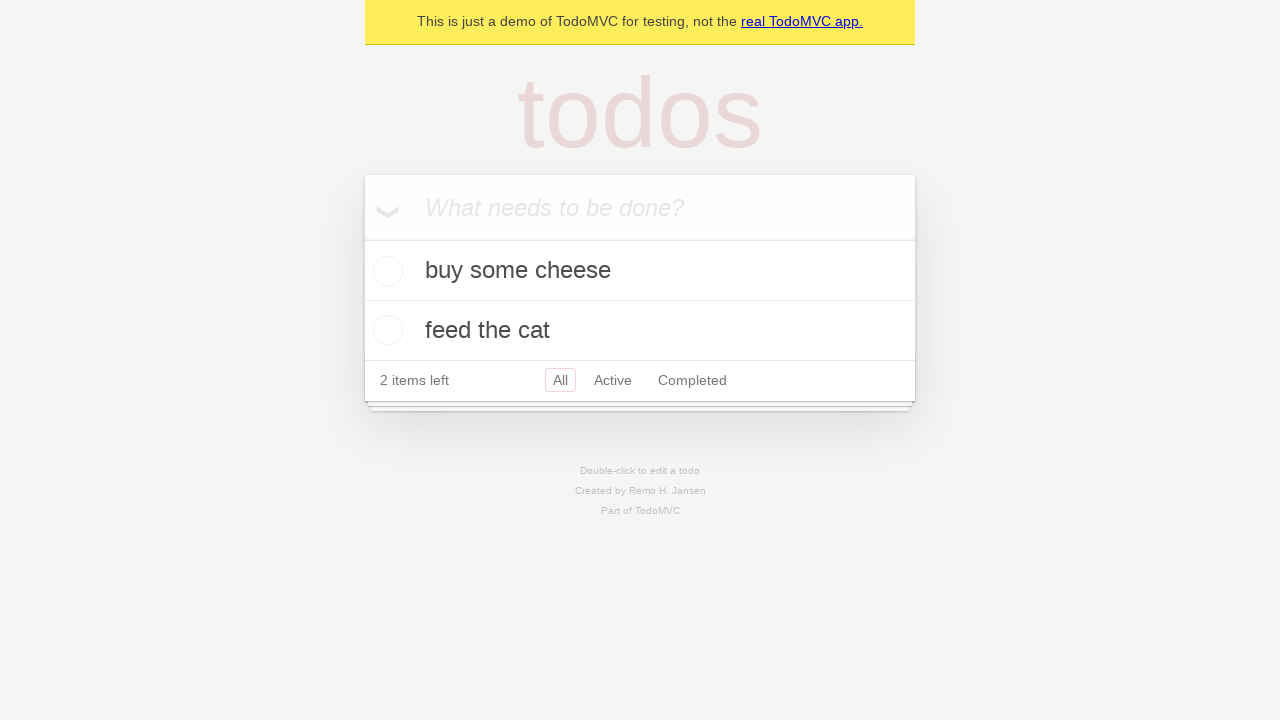

Filled todo input with 'book a doctors appointment' on internal:attr=[placeholder="What needs to be done?"i]
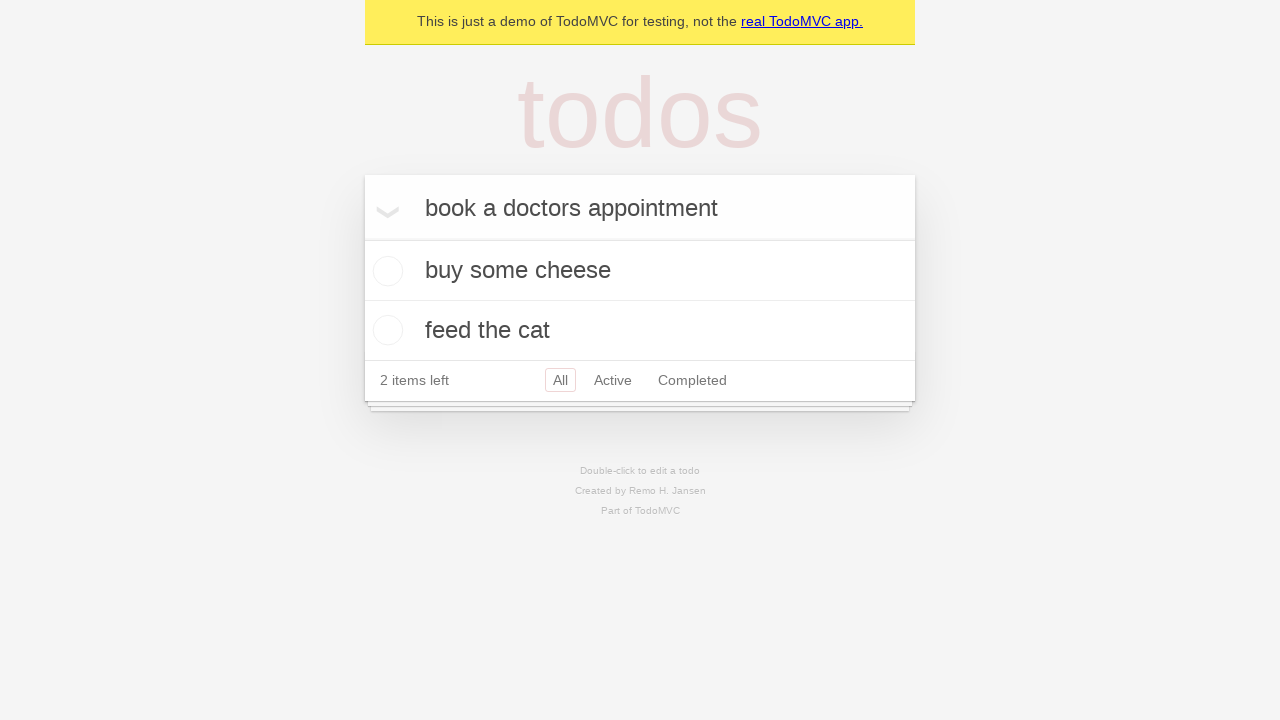

Pressed Enter to add 'book a doctors appointment' to the list on internal:attr=[placeholder="What needs to be done?"i]
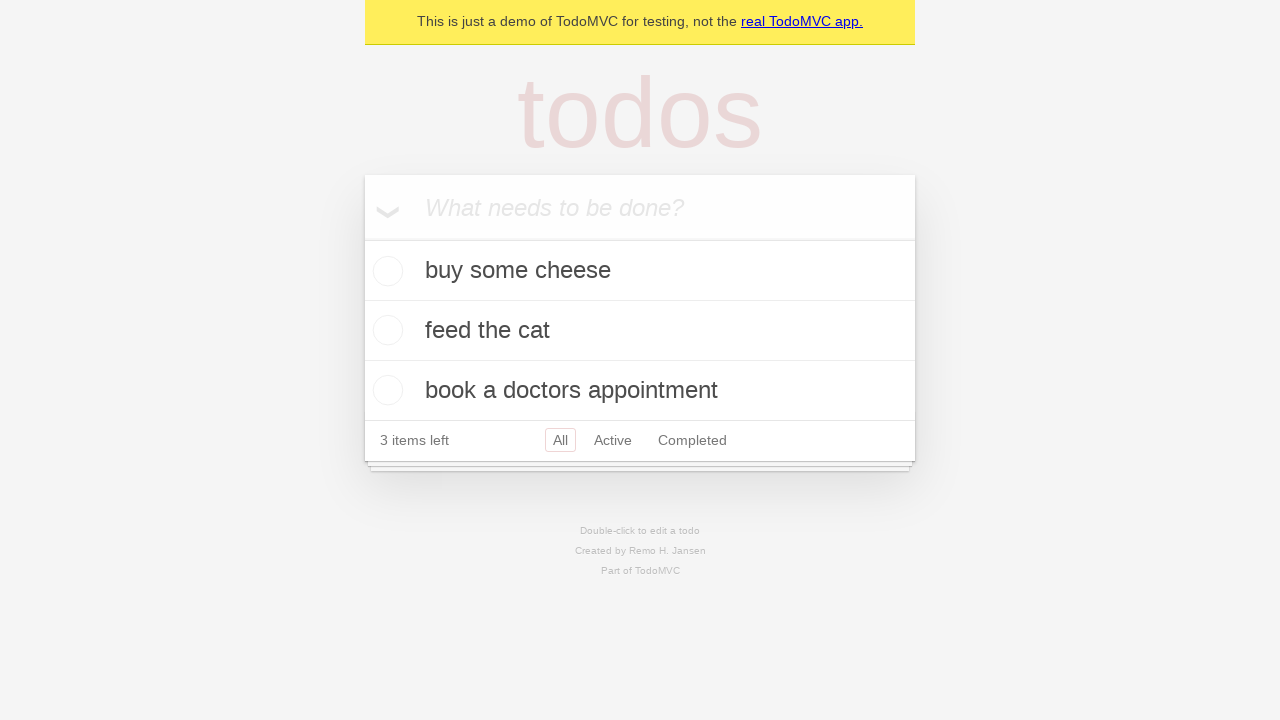

Waited for all 3 todo items to load
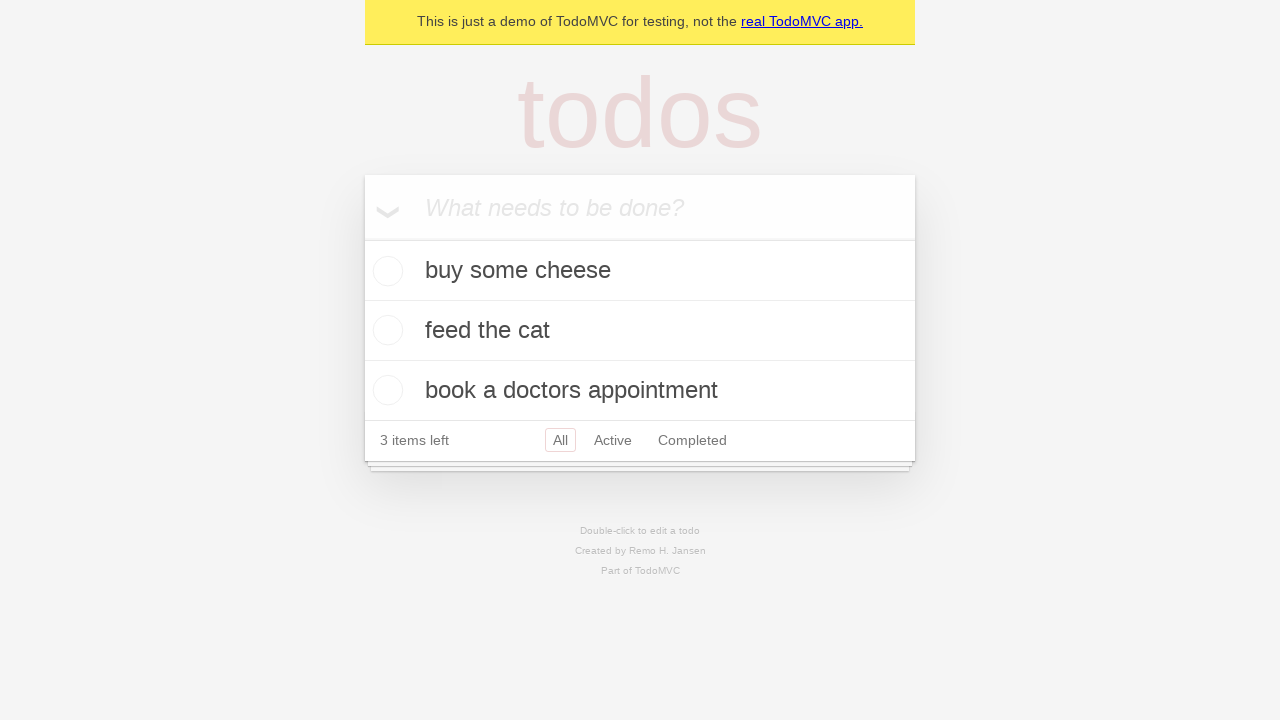

Checked the second todo item as completed at (385, 330) on internal:testid=[data-testid="todo-item"s] >> nth=1 >> internal:role=checkbox
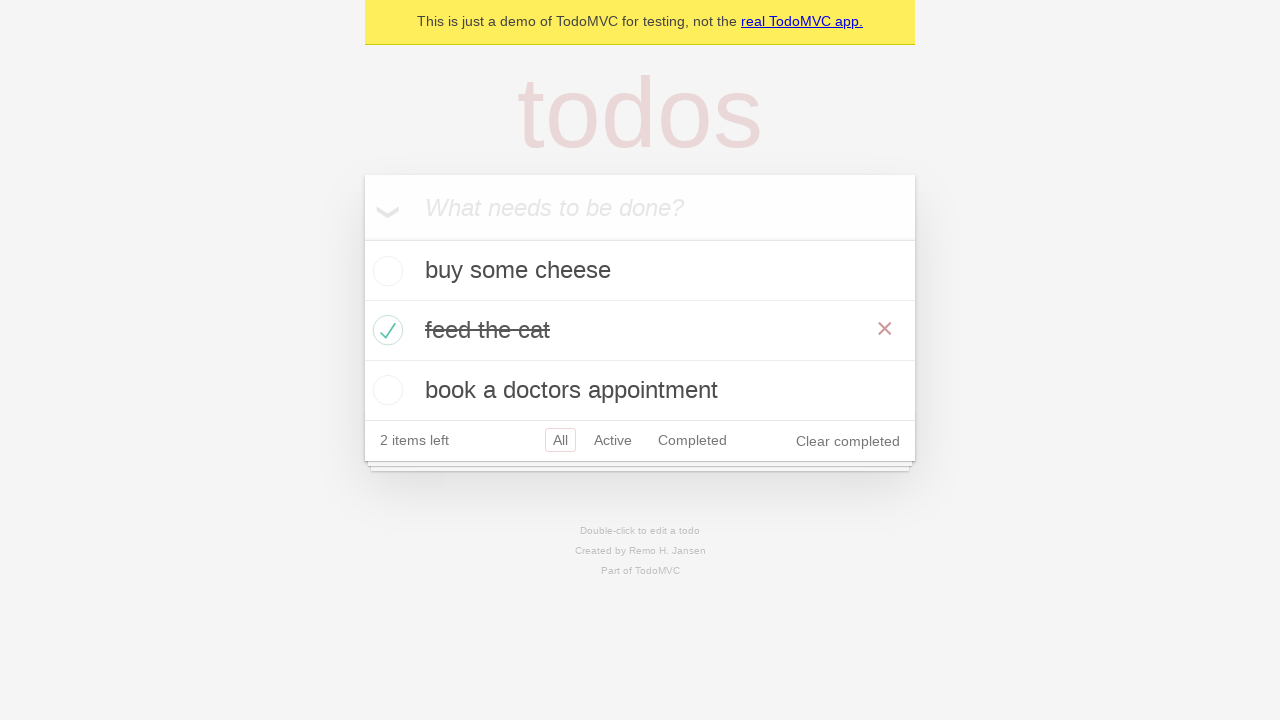

Clicked 'Clear completed' button to remove completed items at (848, 441) on internal:role=button[name="Clear completed"i]
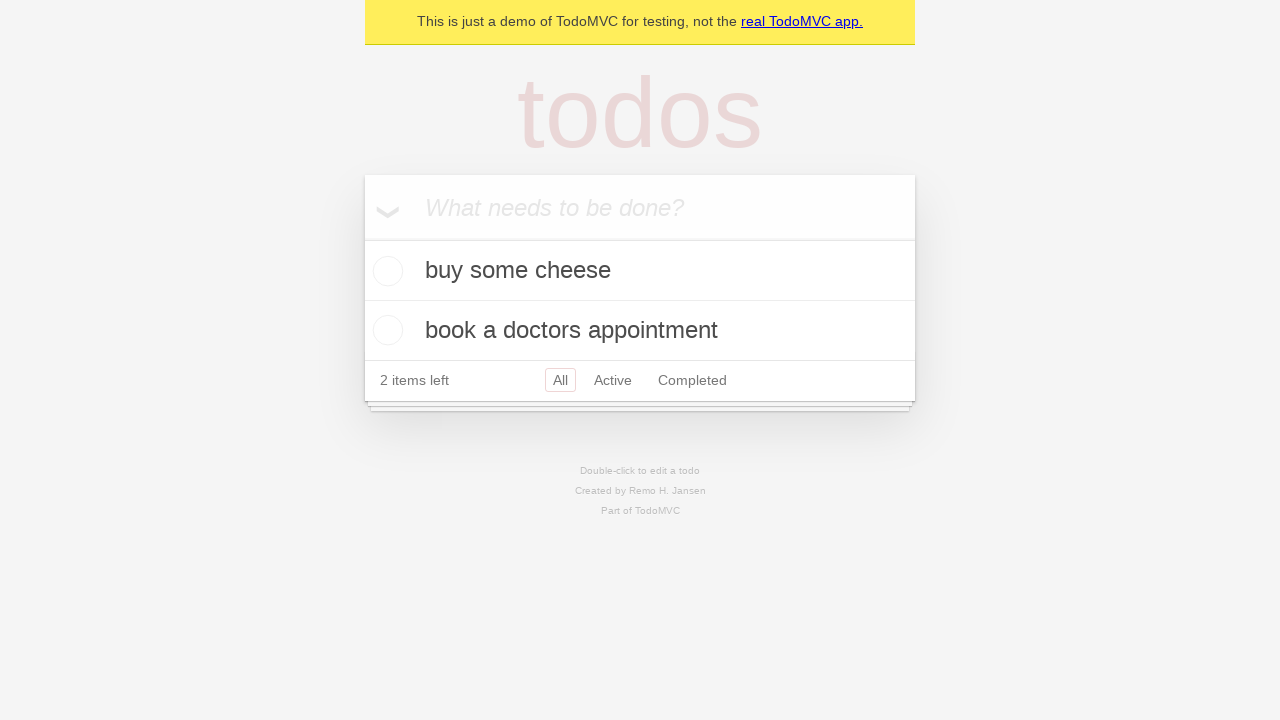

Verified that completed item was removed - 2 items remain in the list
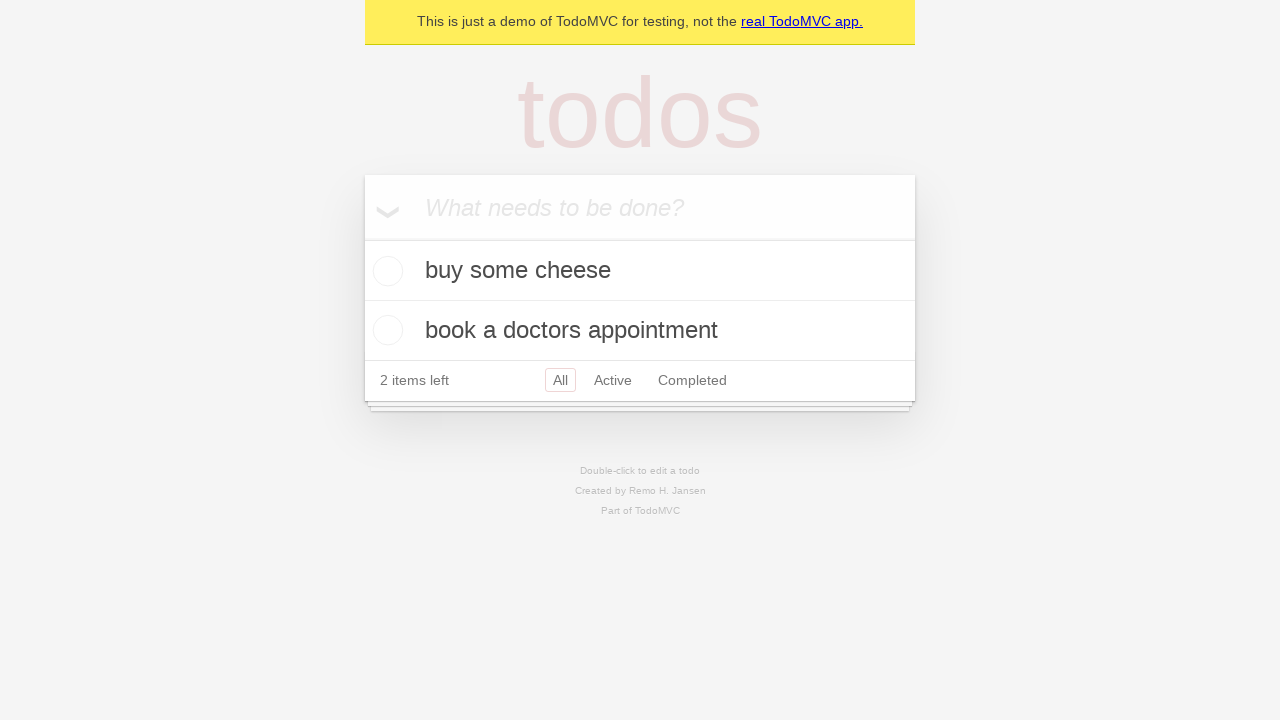

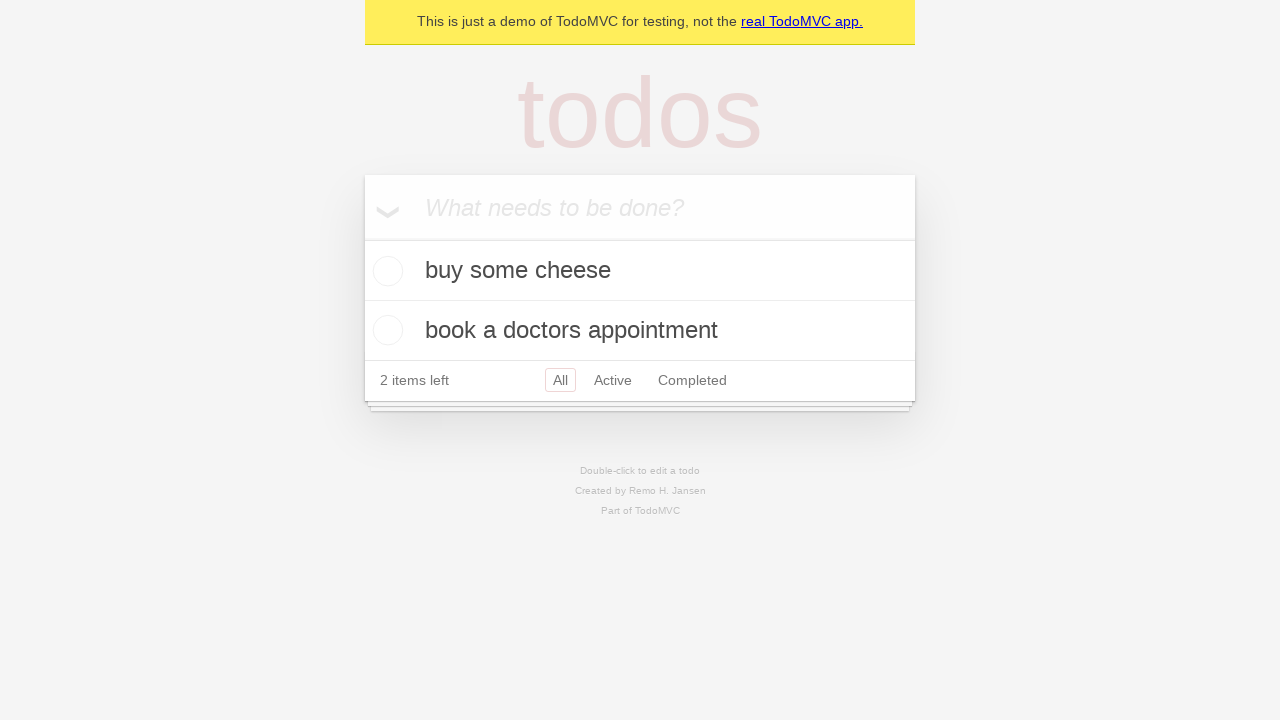